Tests browser window management operations including minimize, maximize, and fullscreen modes on YouTube

Starting URL: https://www.youtube.com/

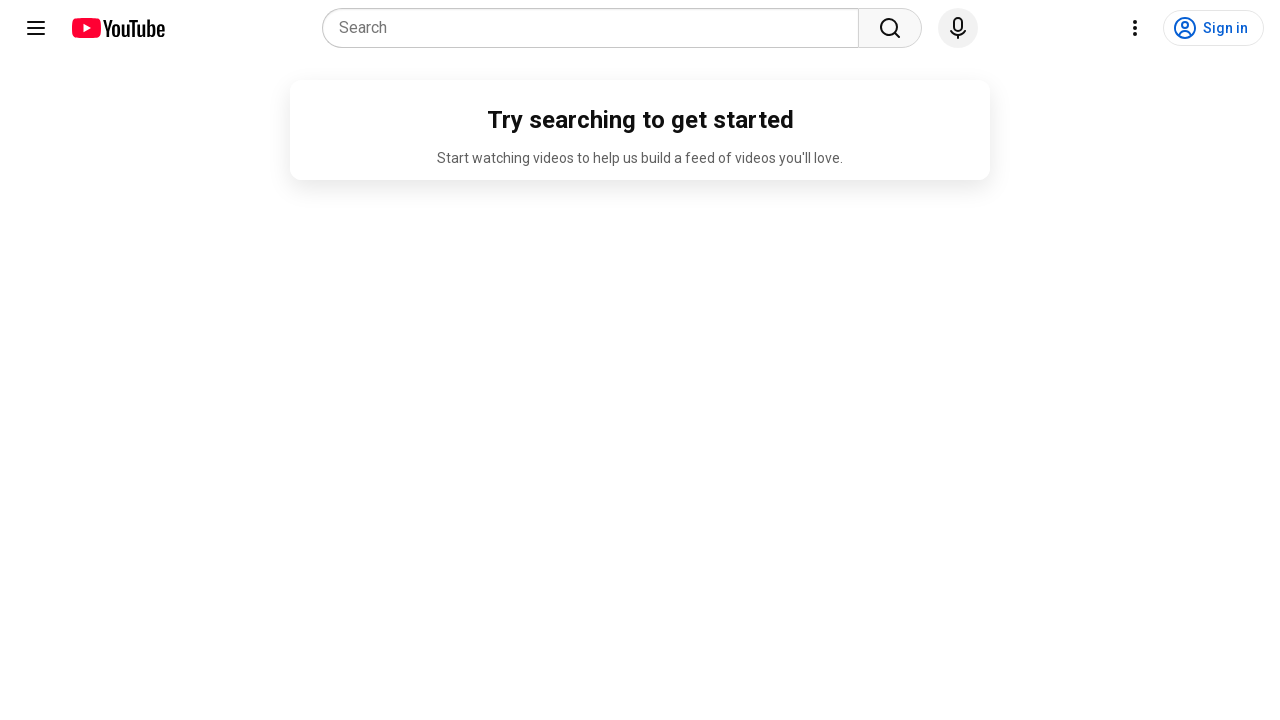

Retrieved initial window X and Y screen coordinates
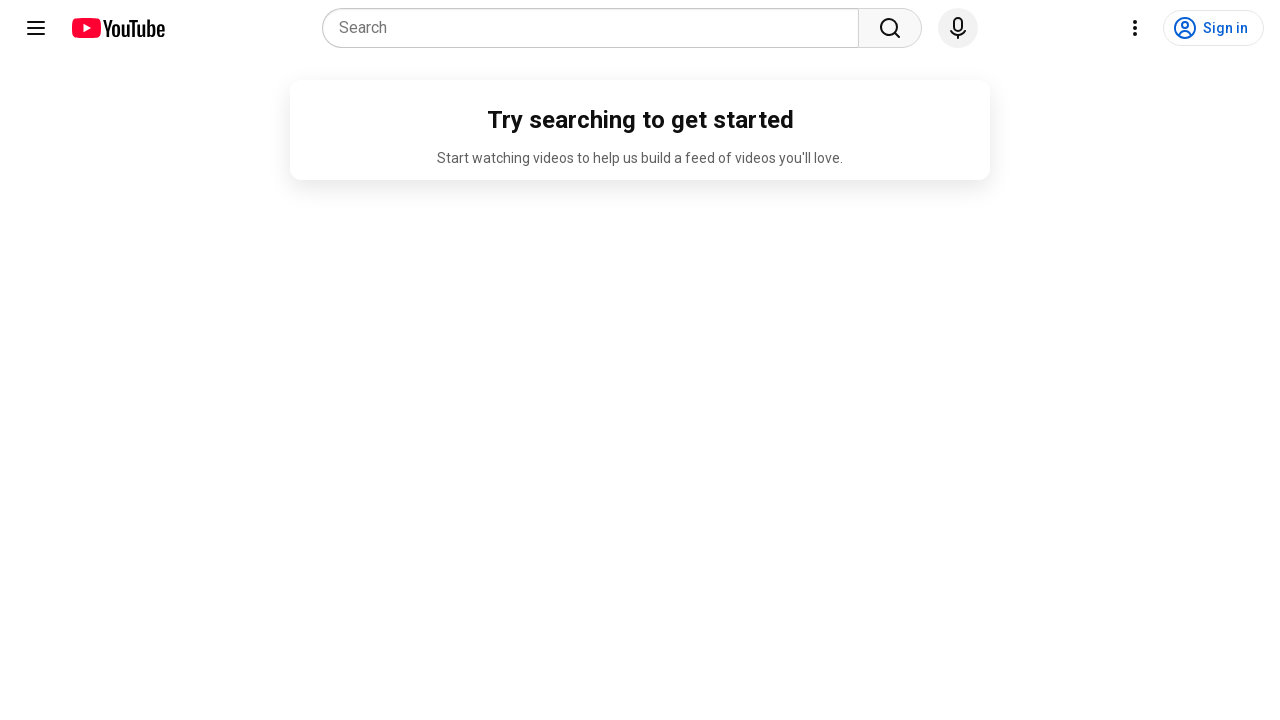

Retrieved initial window inner width and height
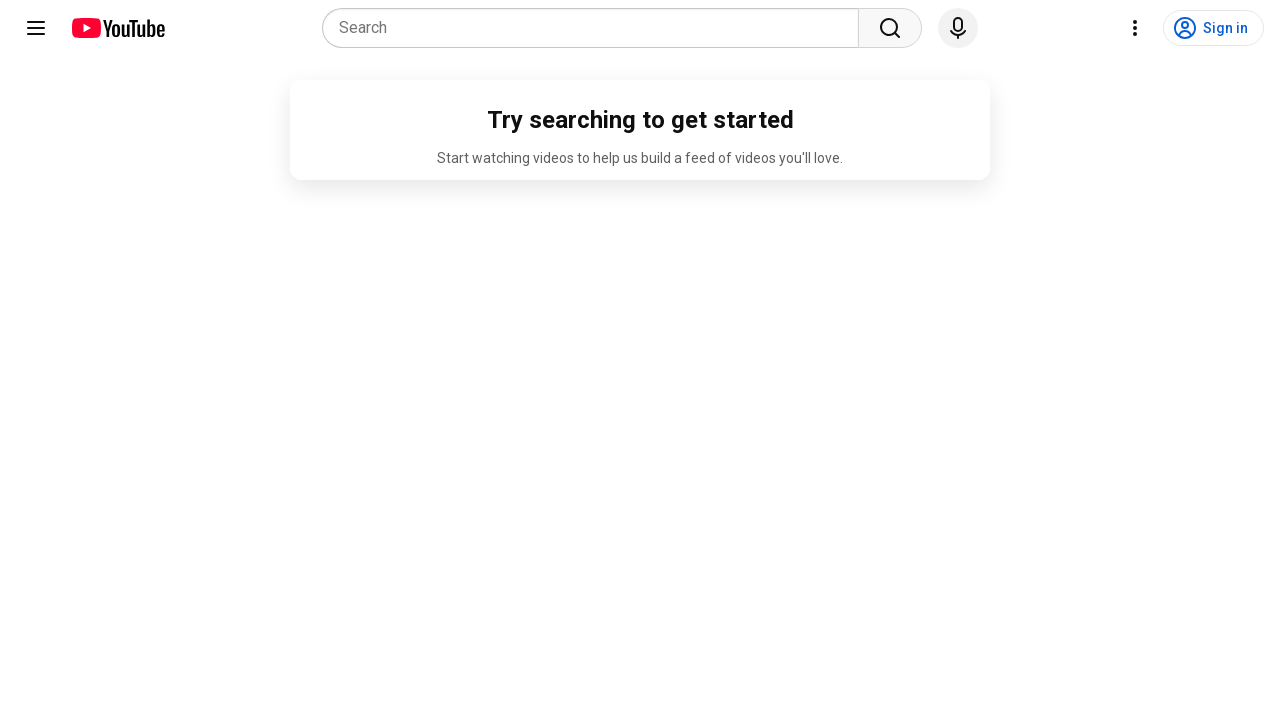

Resized viewport to 800x600 to simulate minimize window mode
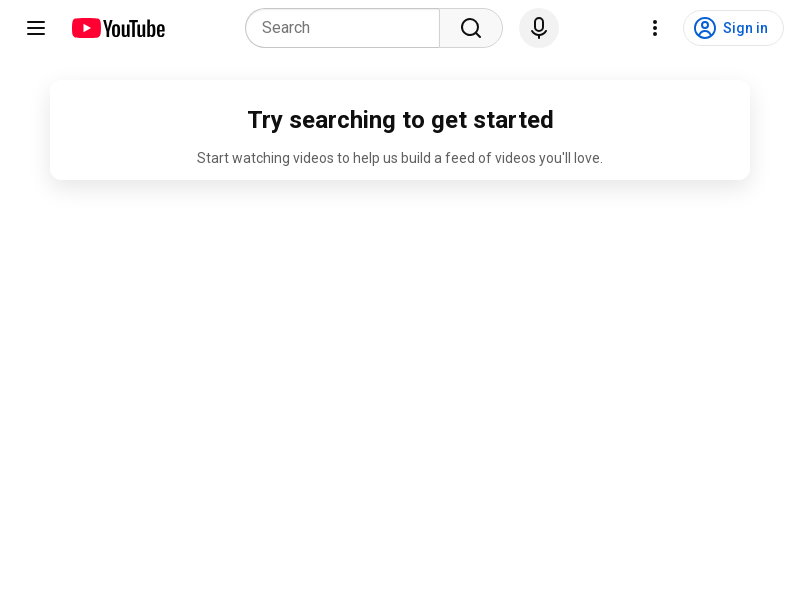

Waited 3 seconds in minimized viewport mode
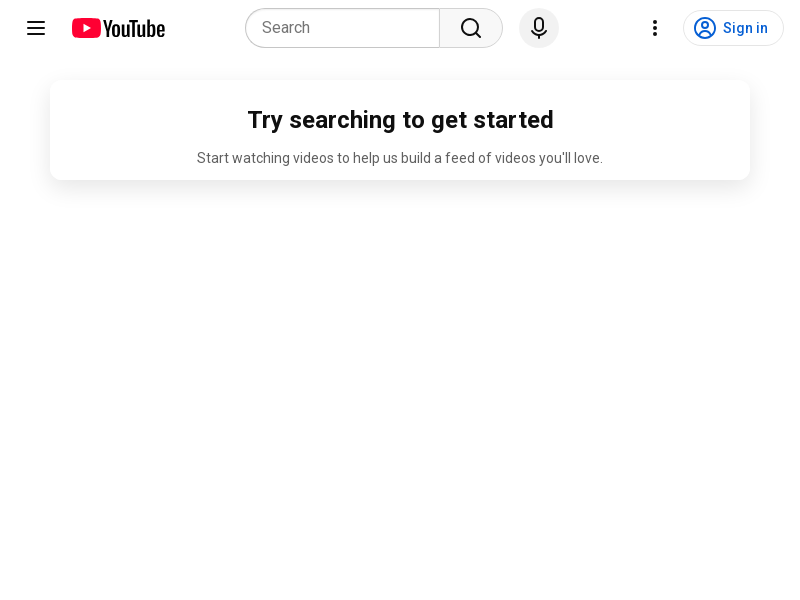

Resized viewport to 1920x1080 to maximize window
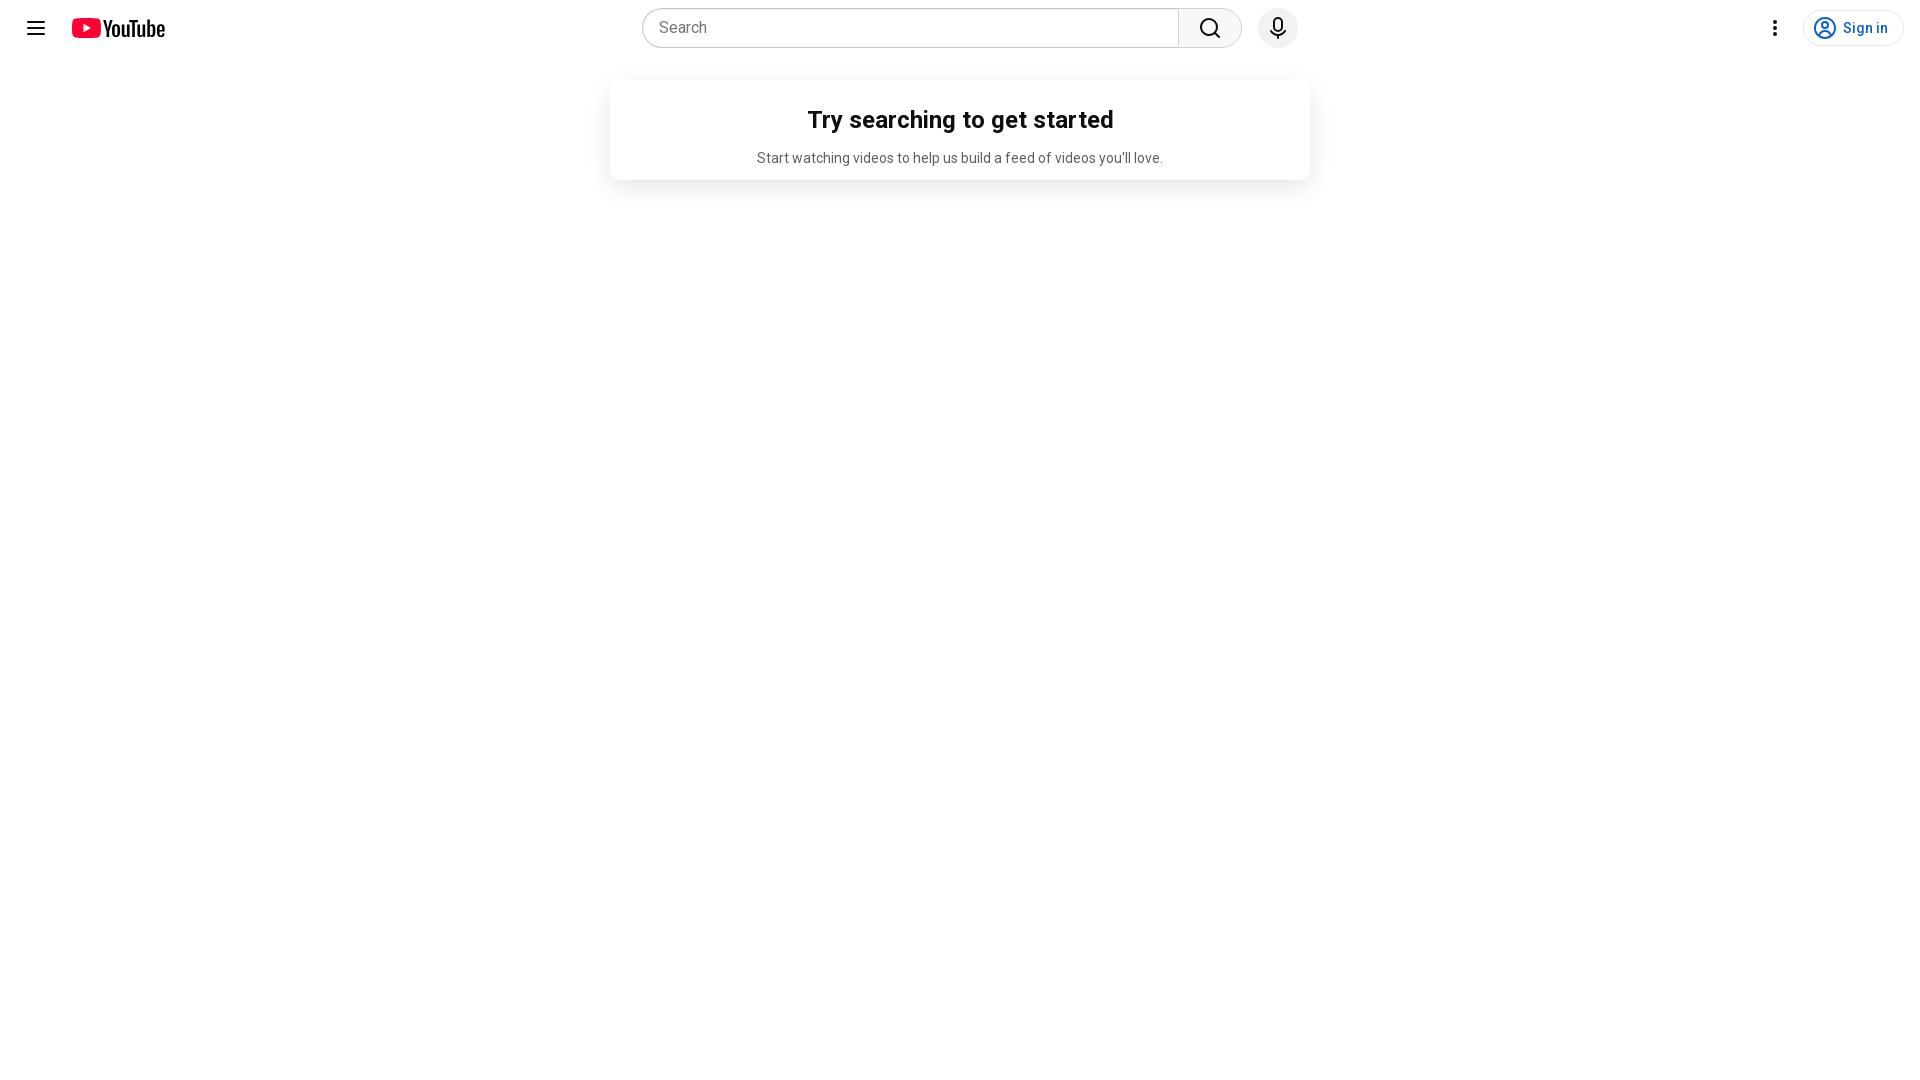

Retrieved maximized window X and Y screen coordinates
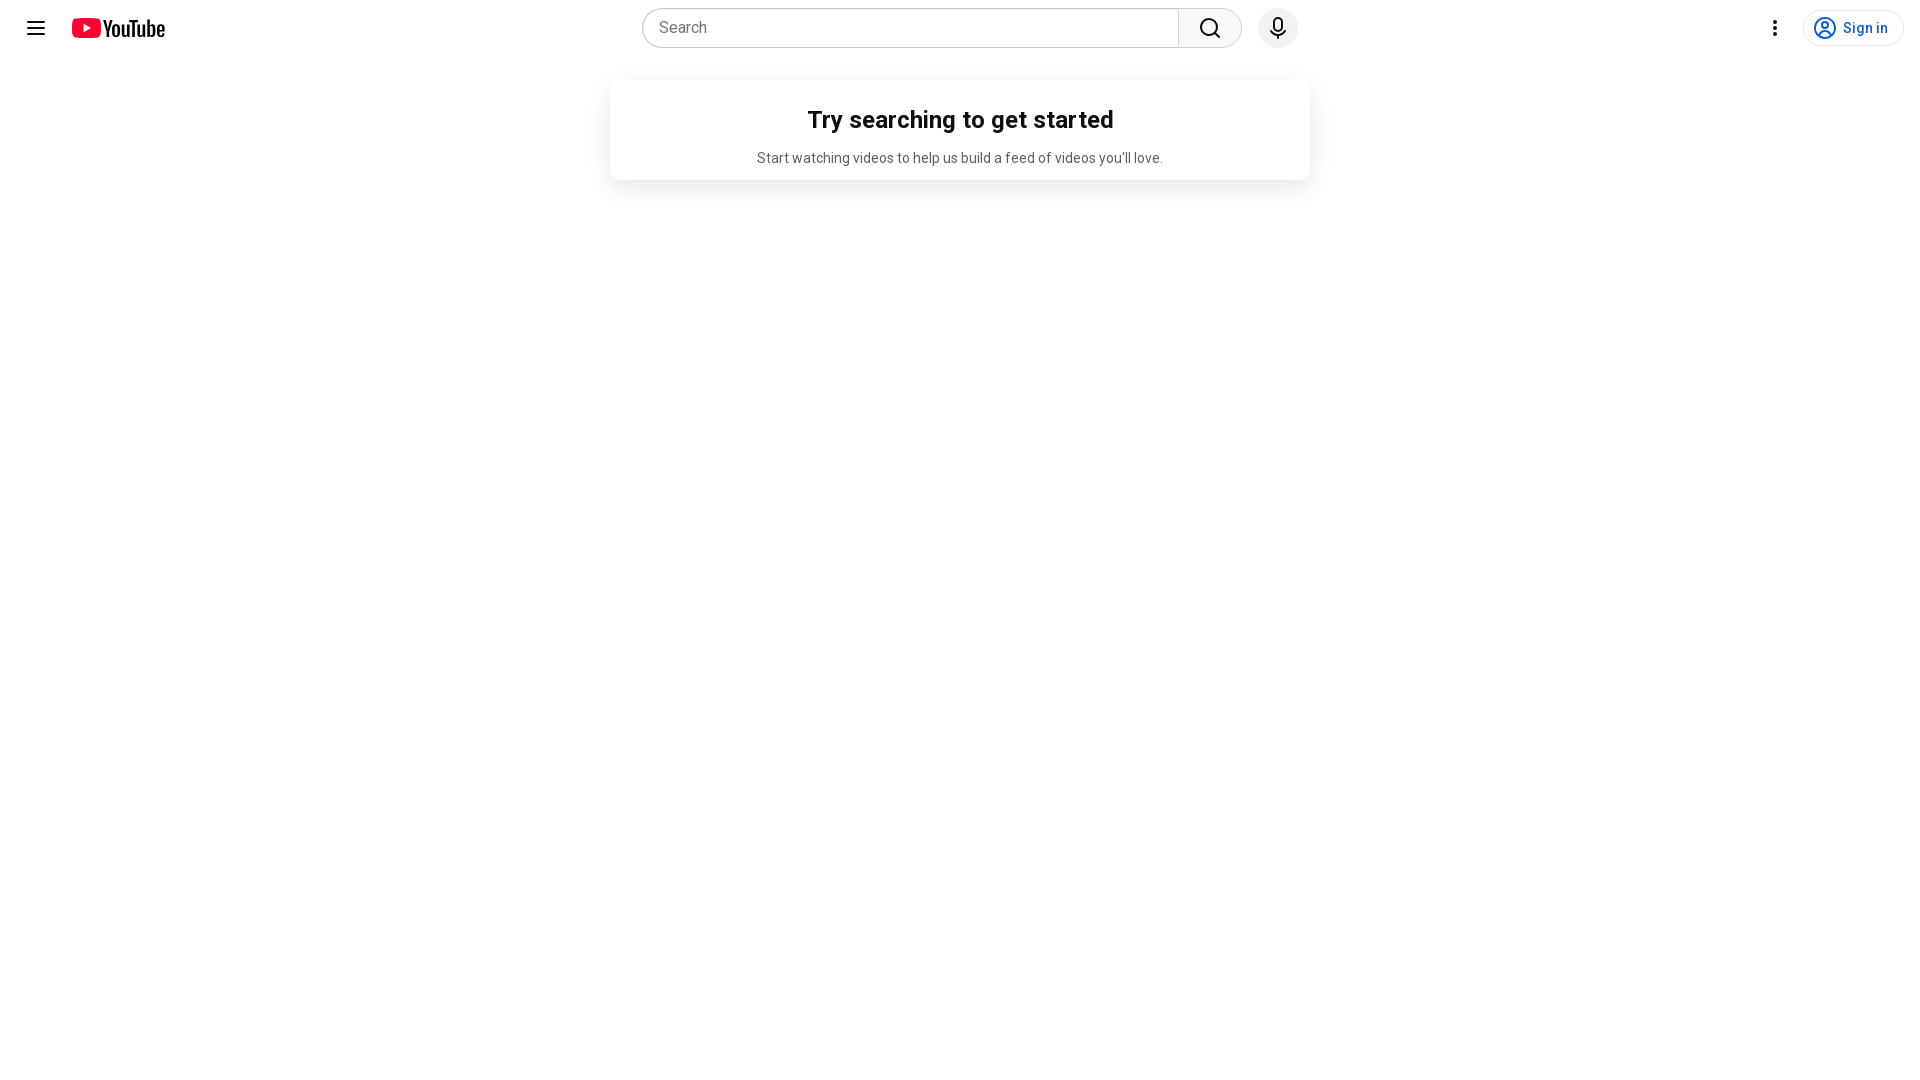

Retrieved maximized window inner width and height
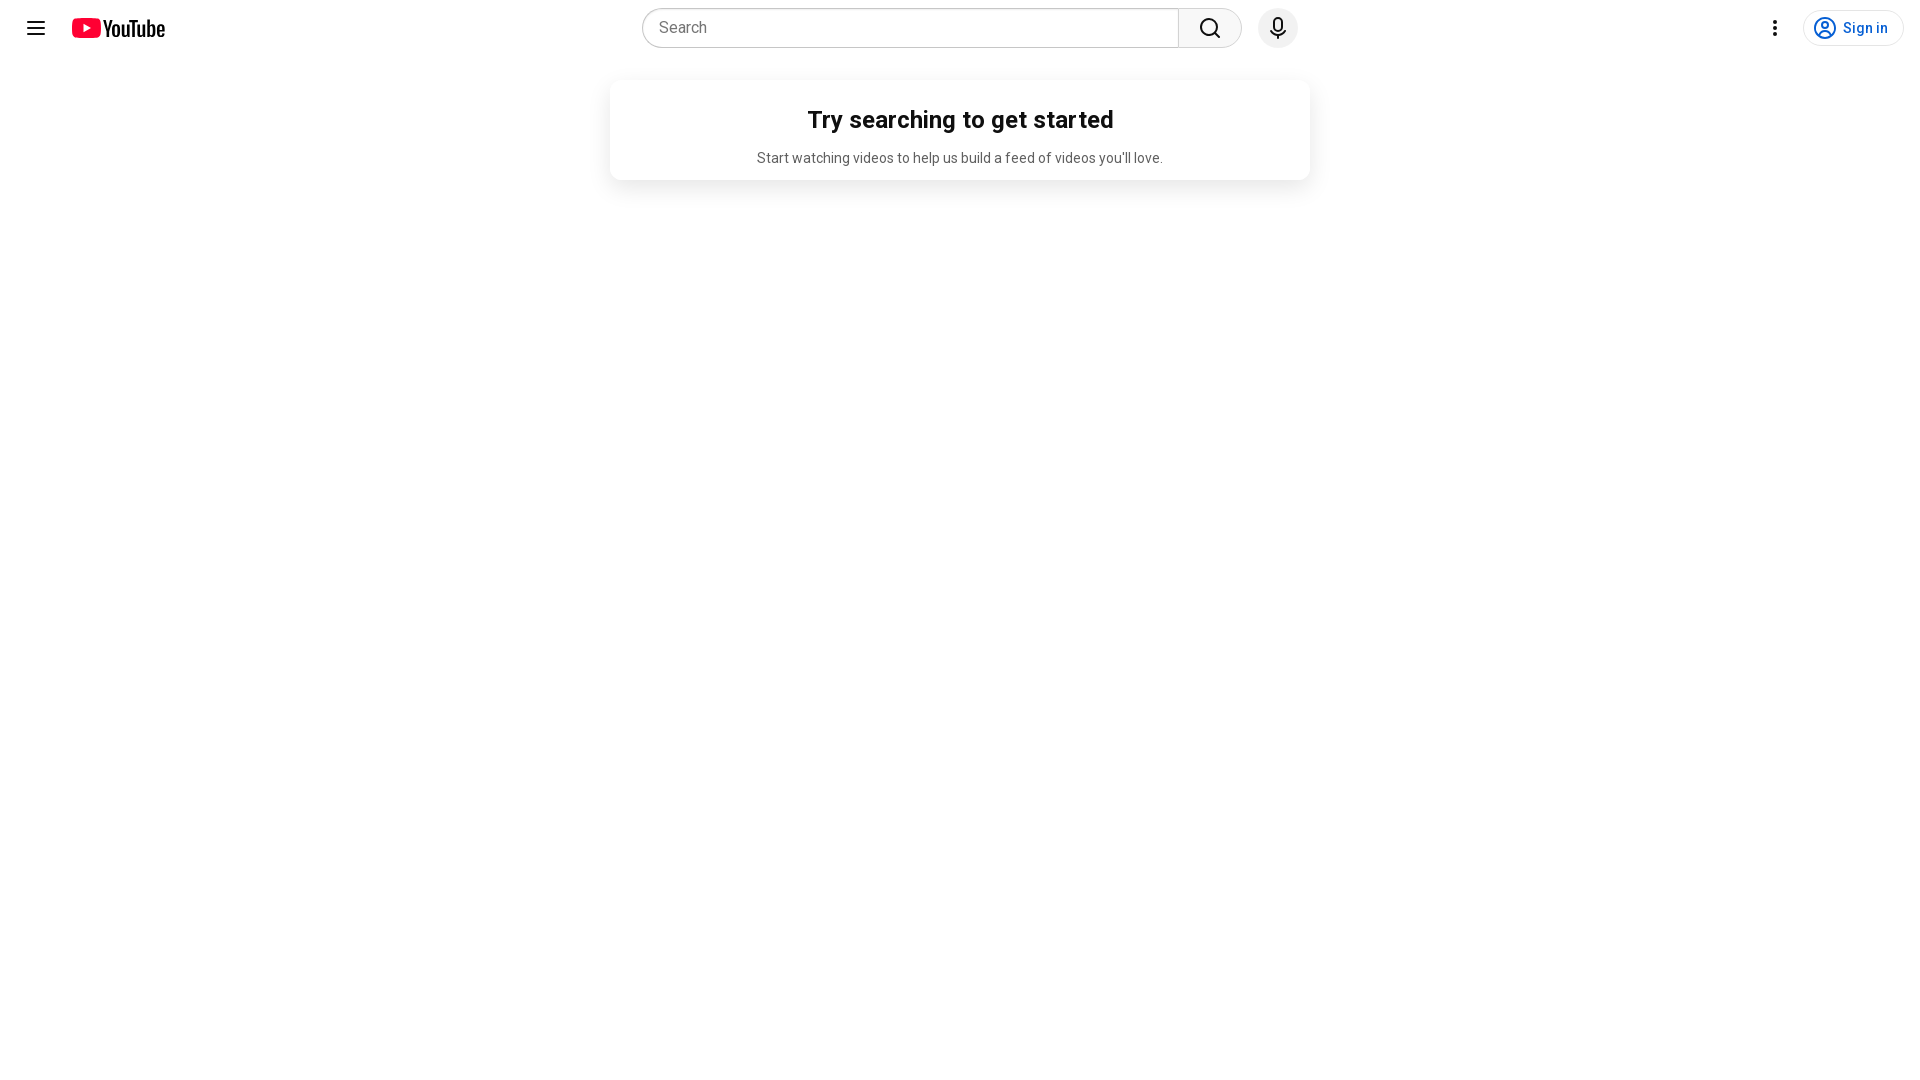

Requested fullscreen mode for document element
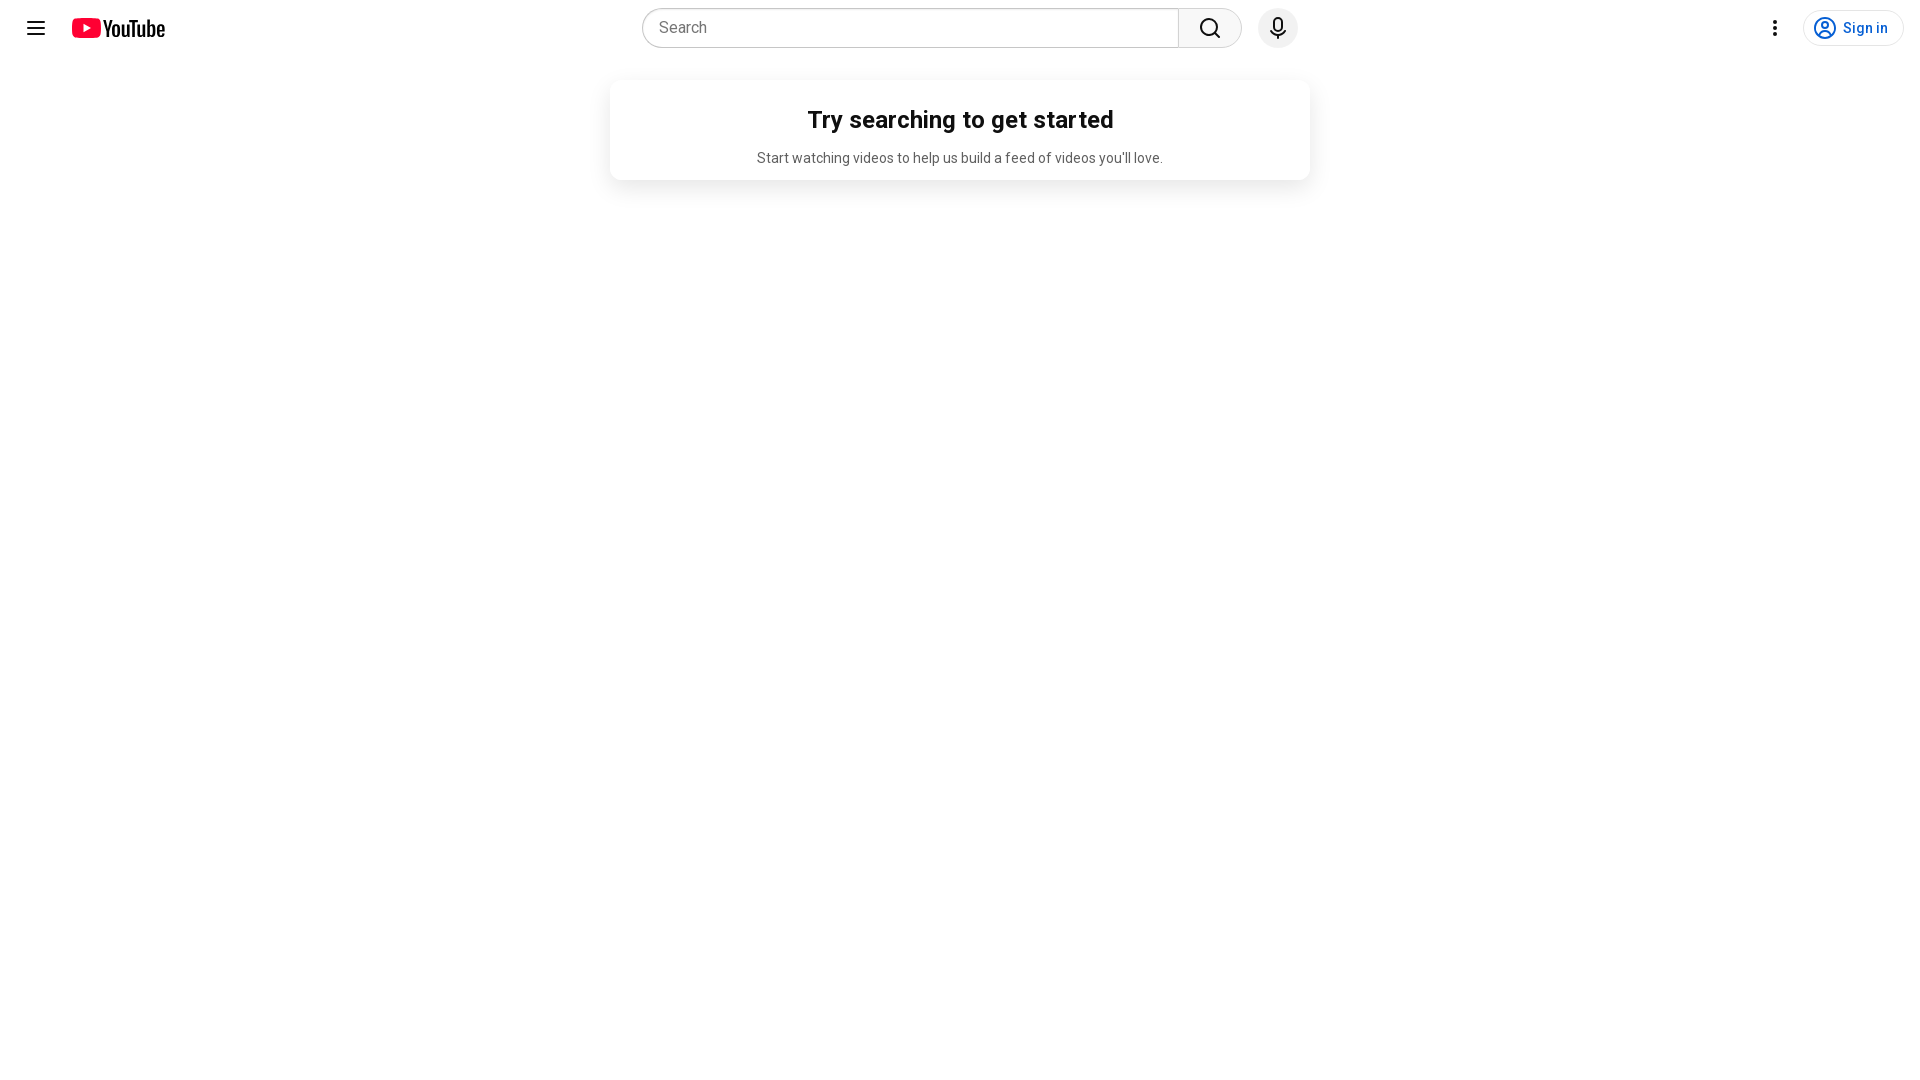

Retrieved fullscreen window X and Y screen coordinates
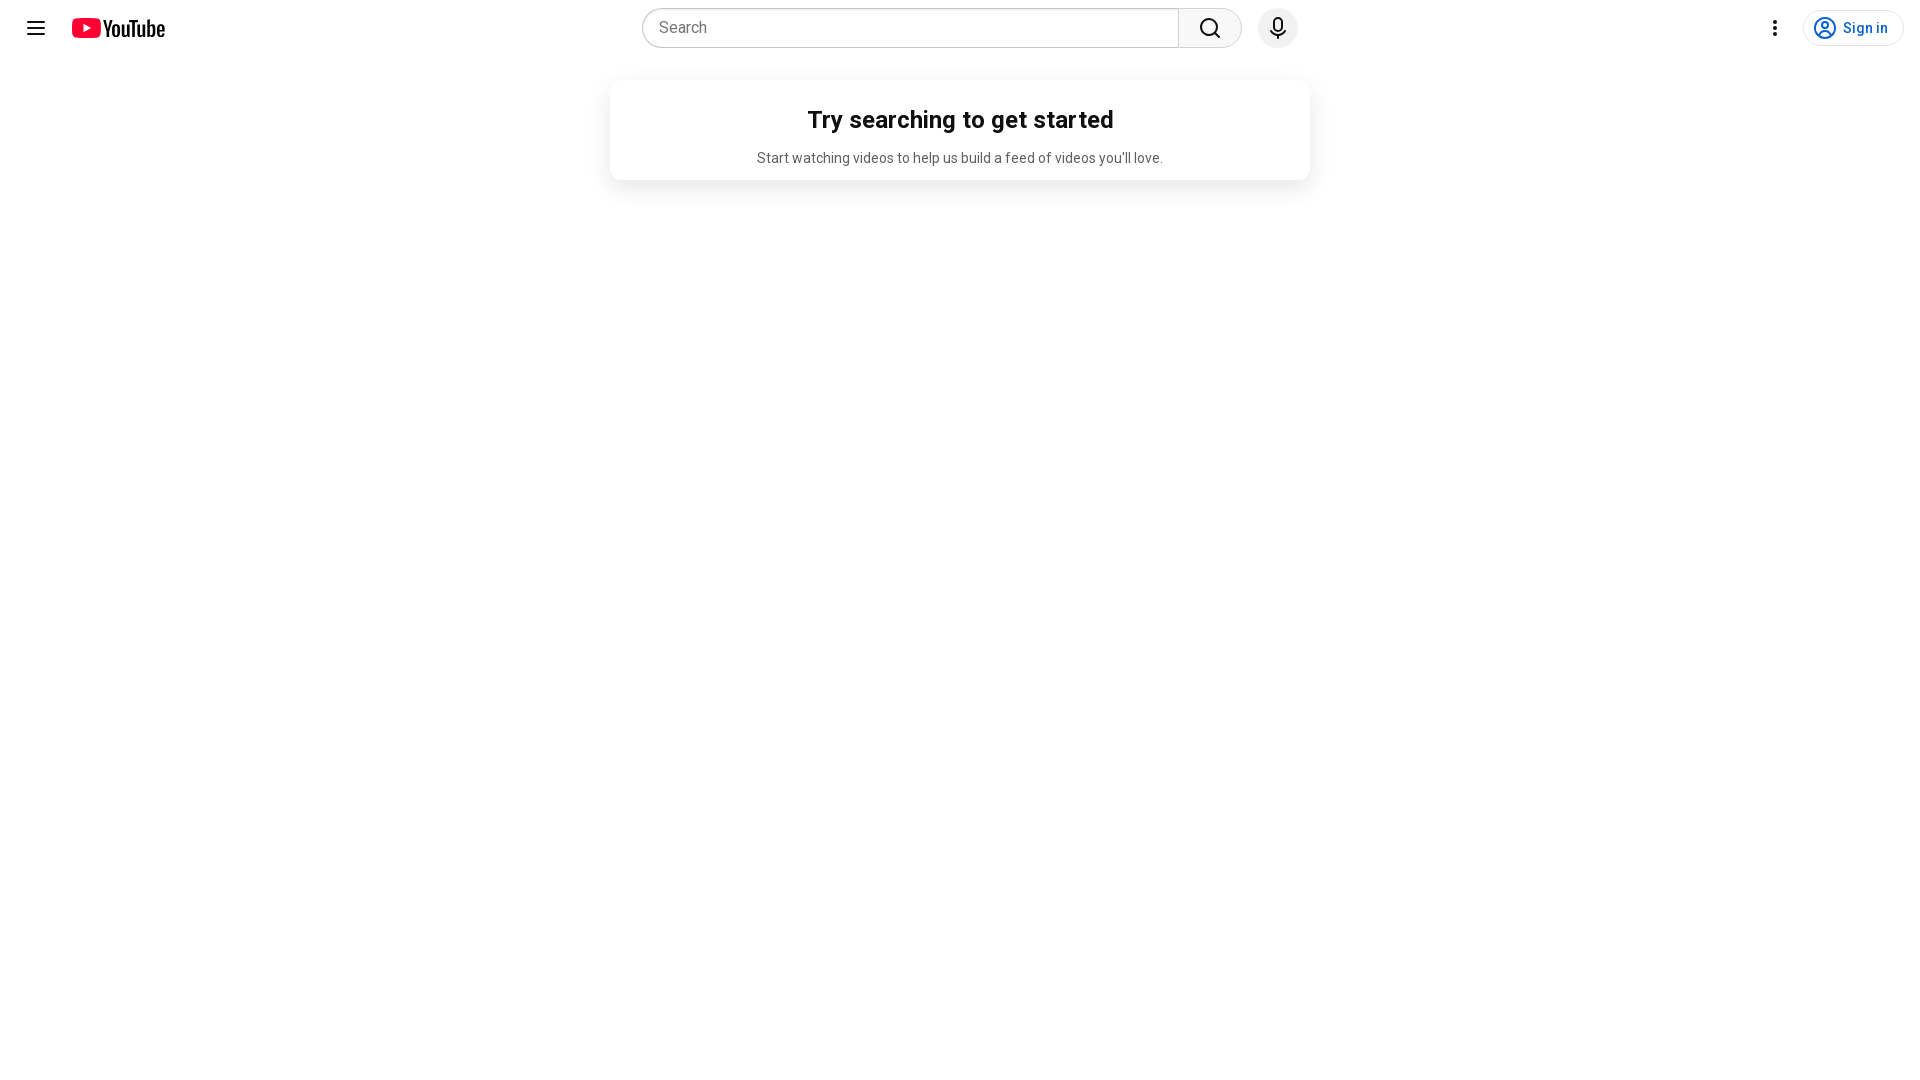

Retrieved fullscreen window inner width and height
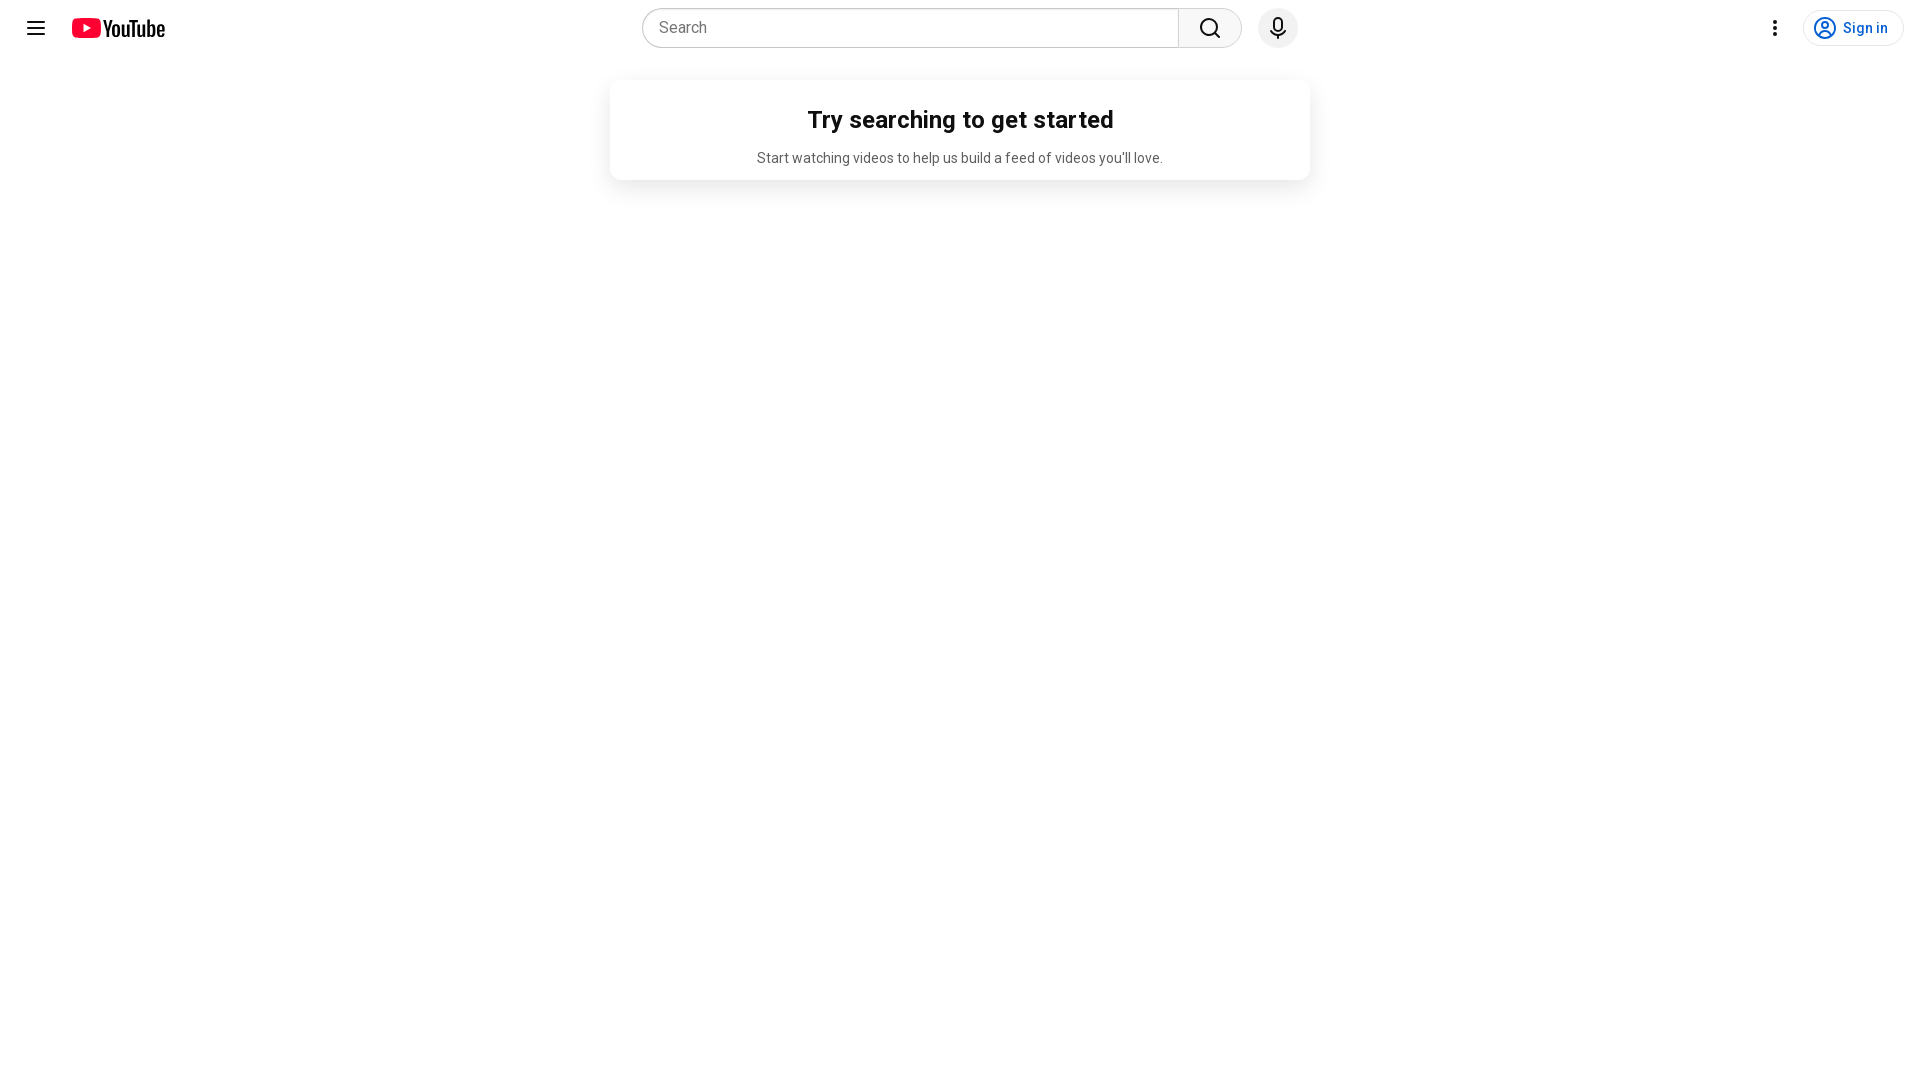

Waited 3 seconds in fullscreen mode
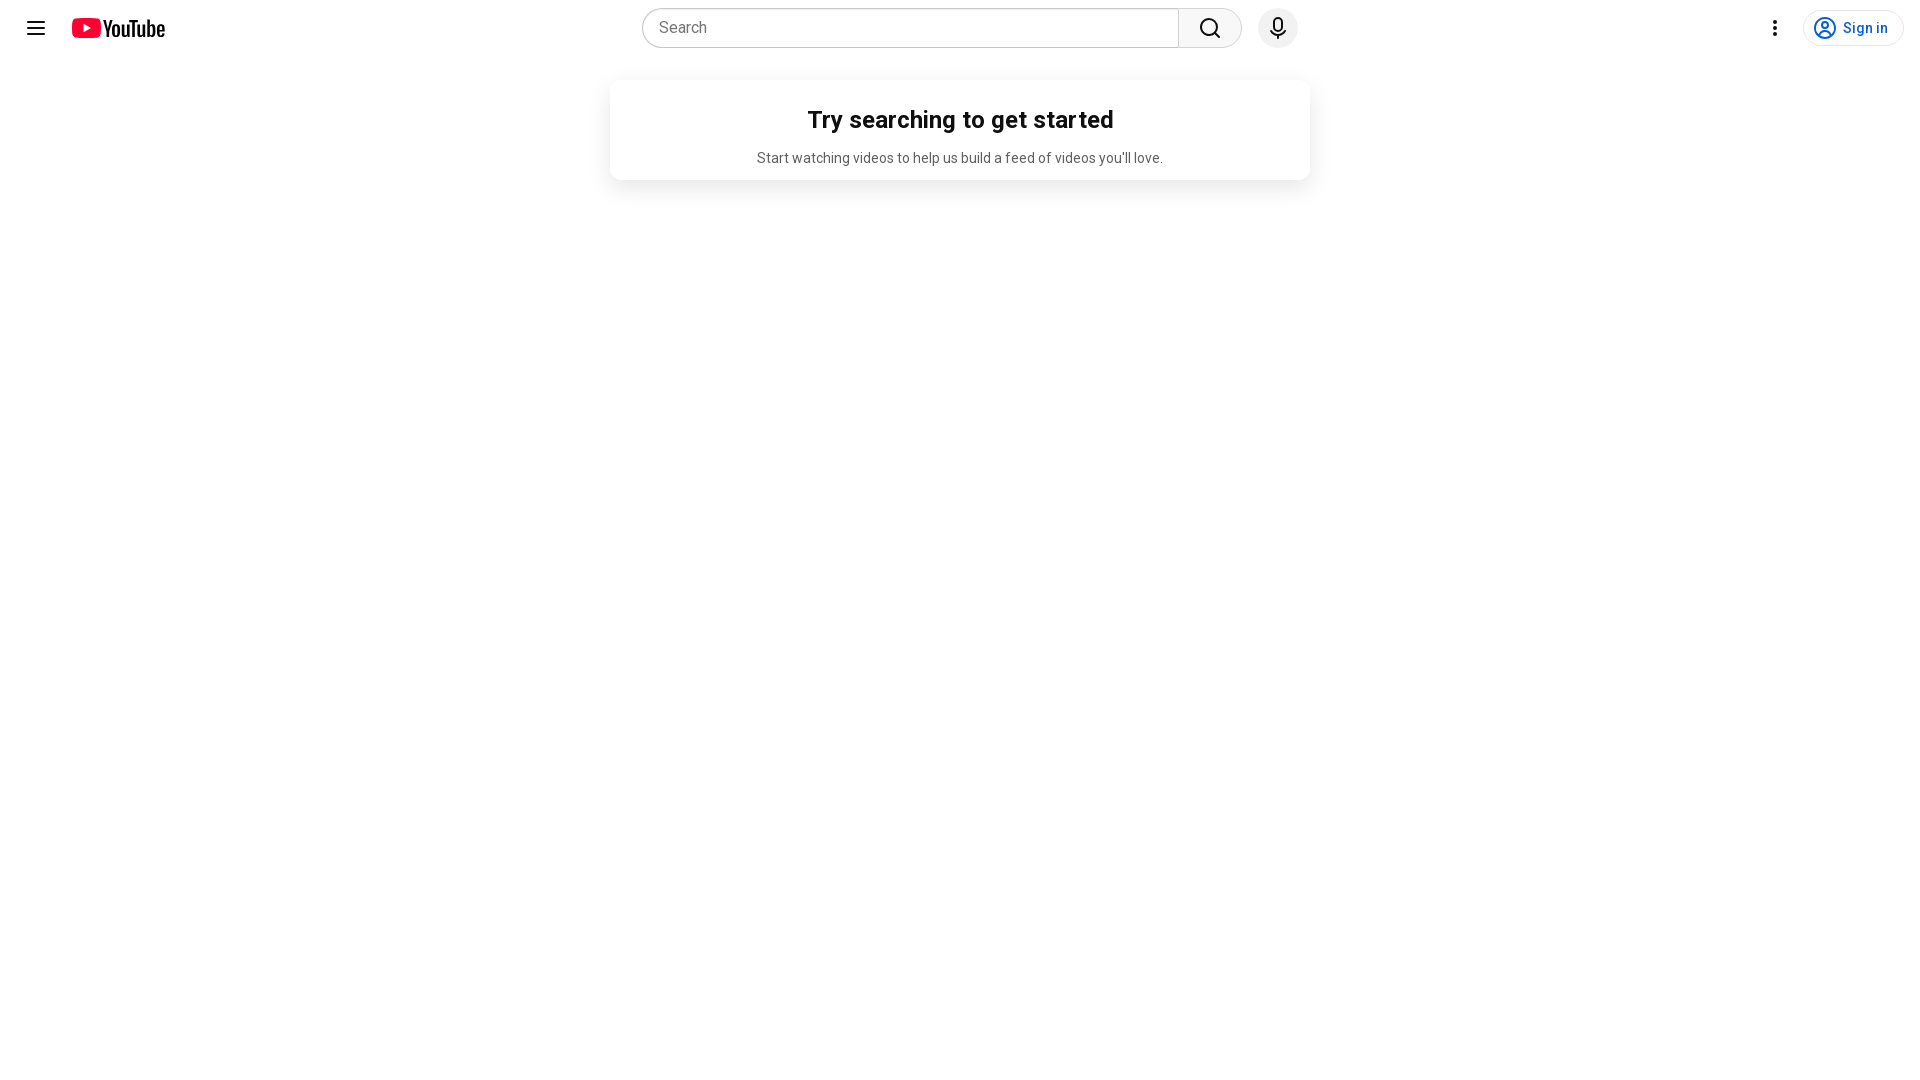

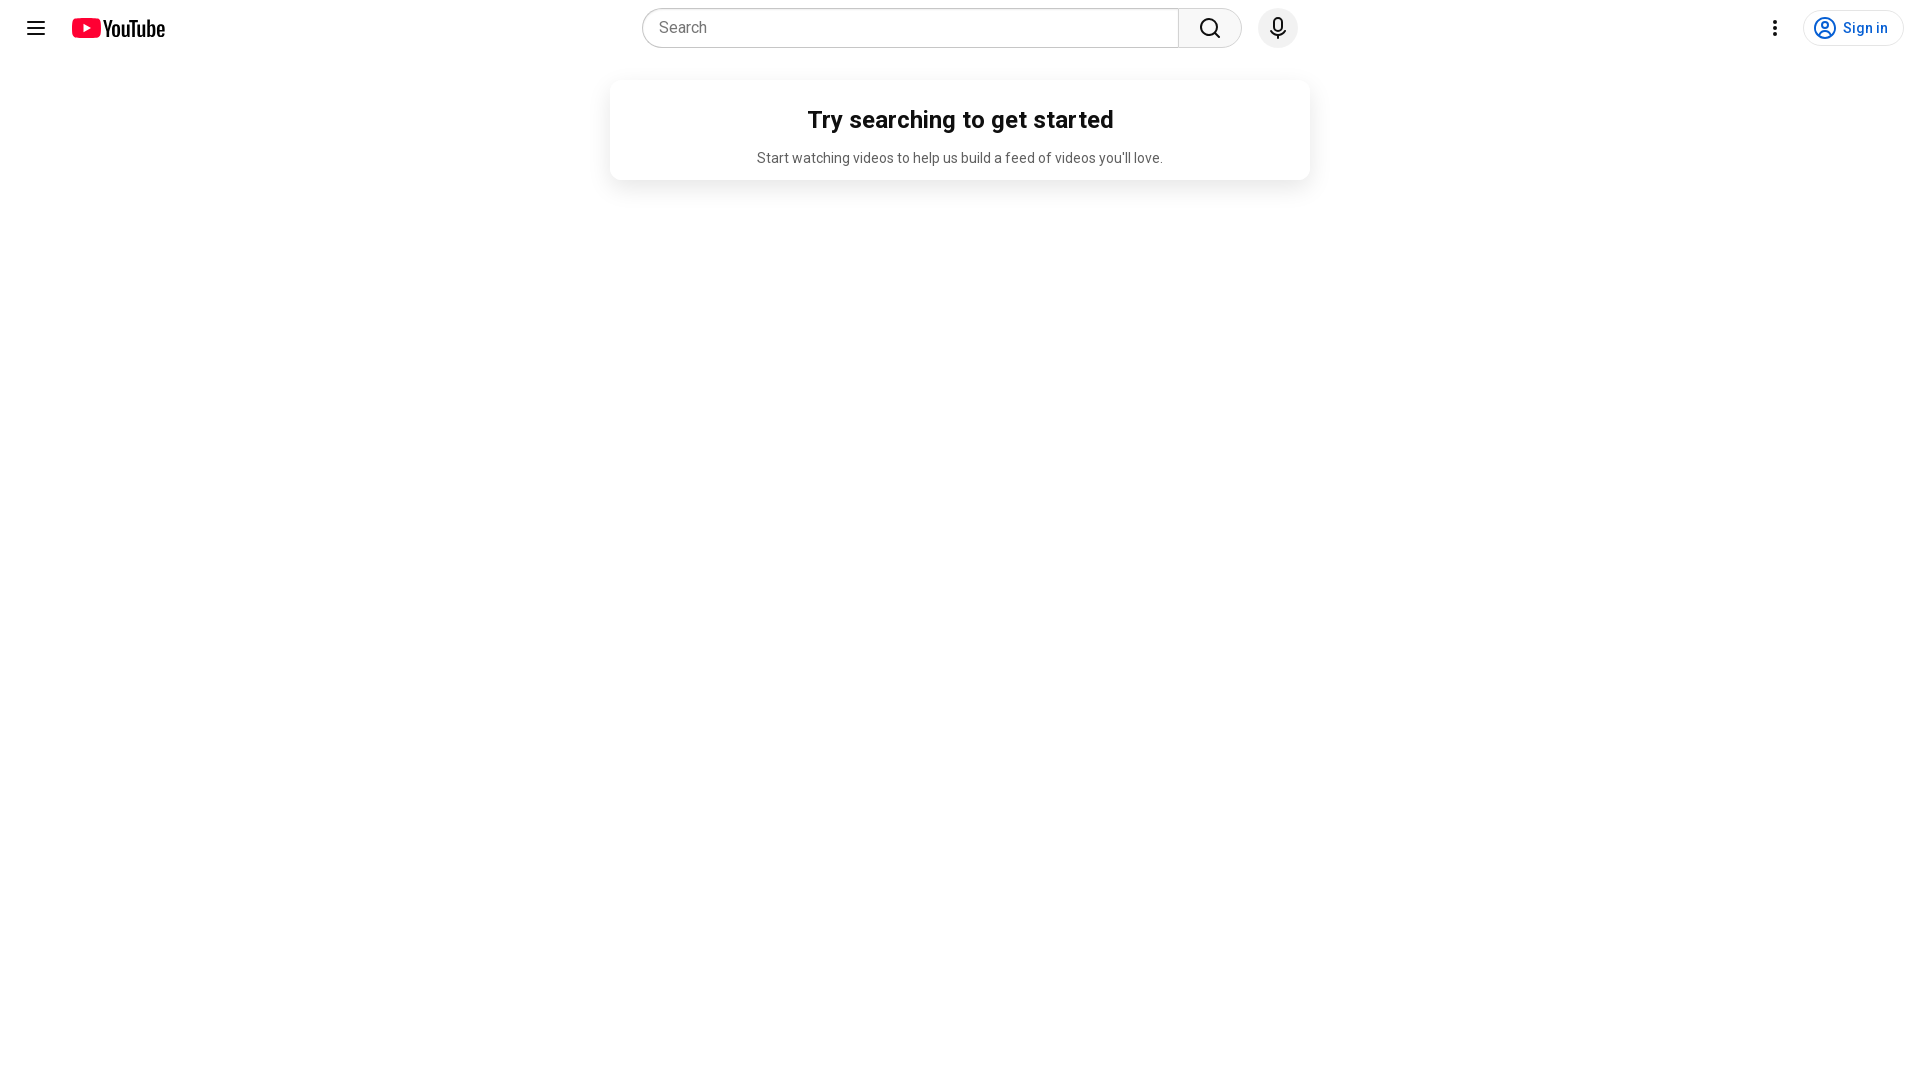